Tests that checkbox and label are hidden when editing a todo item

Starting URL: https://demo.playwright.dev/todomvc

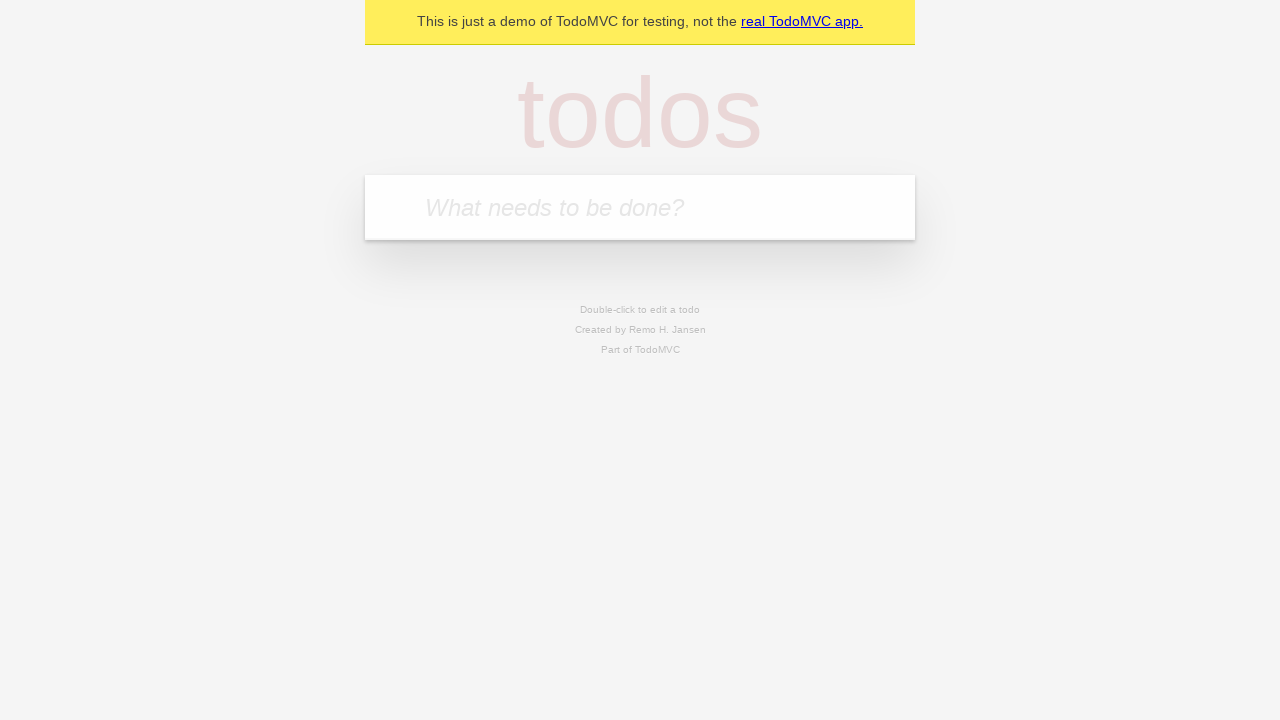

Filled todo input with 'buy some cheese' on internal:attr=[placeholder="What needs to be done?"i]
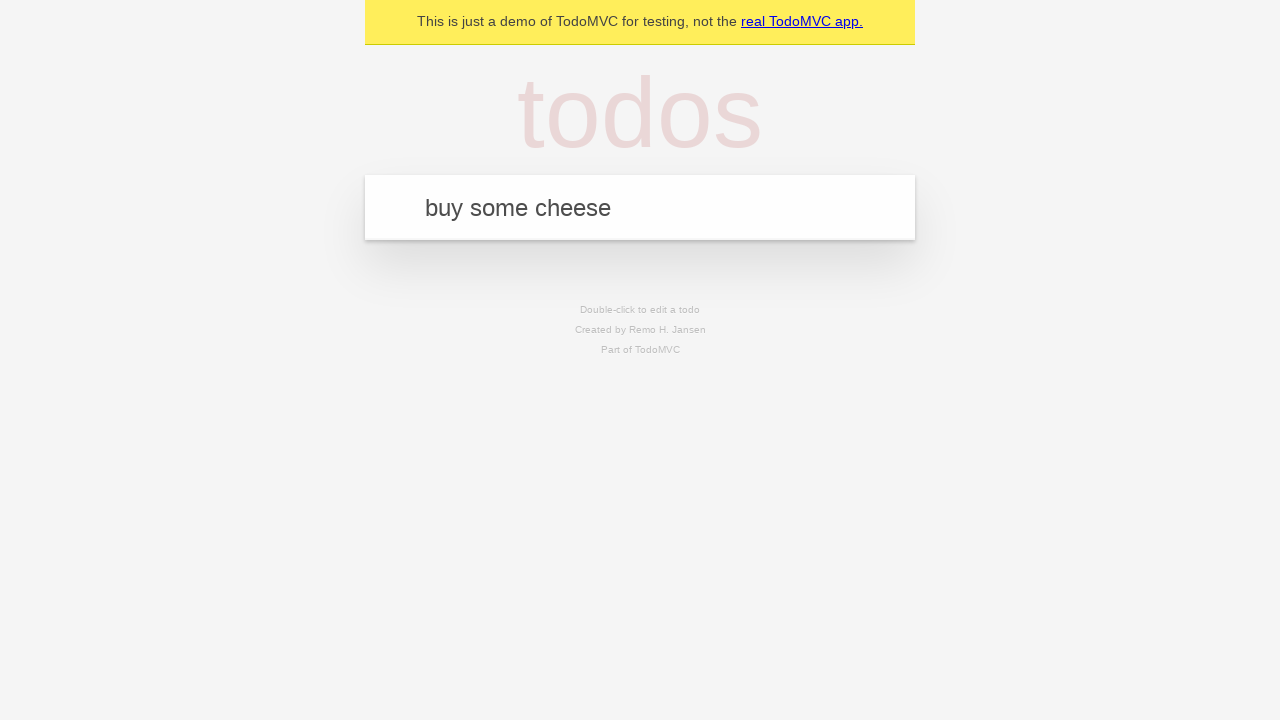

Pressed Enter to create todo 'buy some cheese' on internal:attr=[placeholder="What needs to be done?"i]
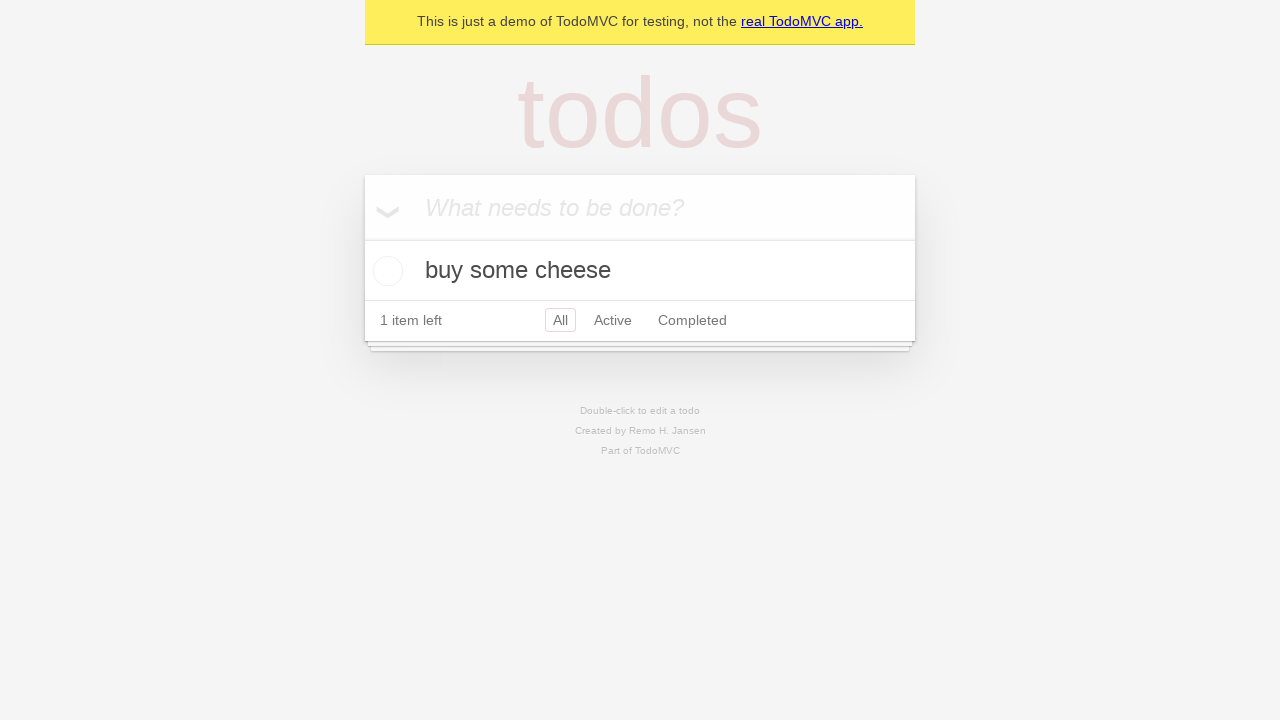

Filled todo input with 'feed the cat' on internal:attr=[placeholder="What needs to be done?"i]
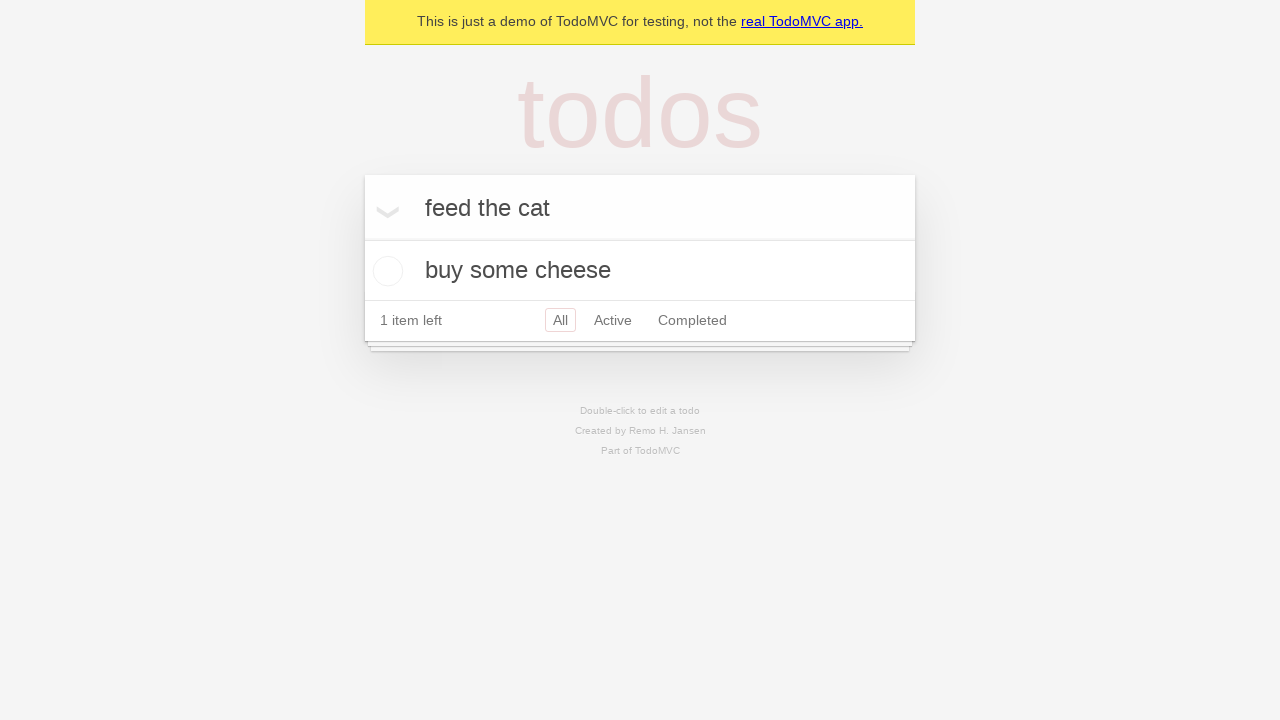

Pressed Enter to create todo 'feed the cat' on internal:attr=[placeholder="What needs to be done?"i]
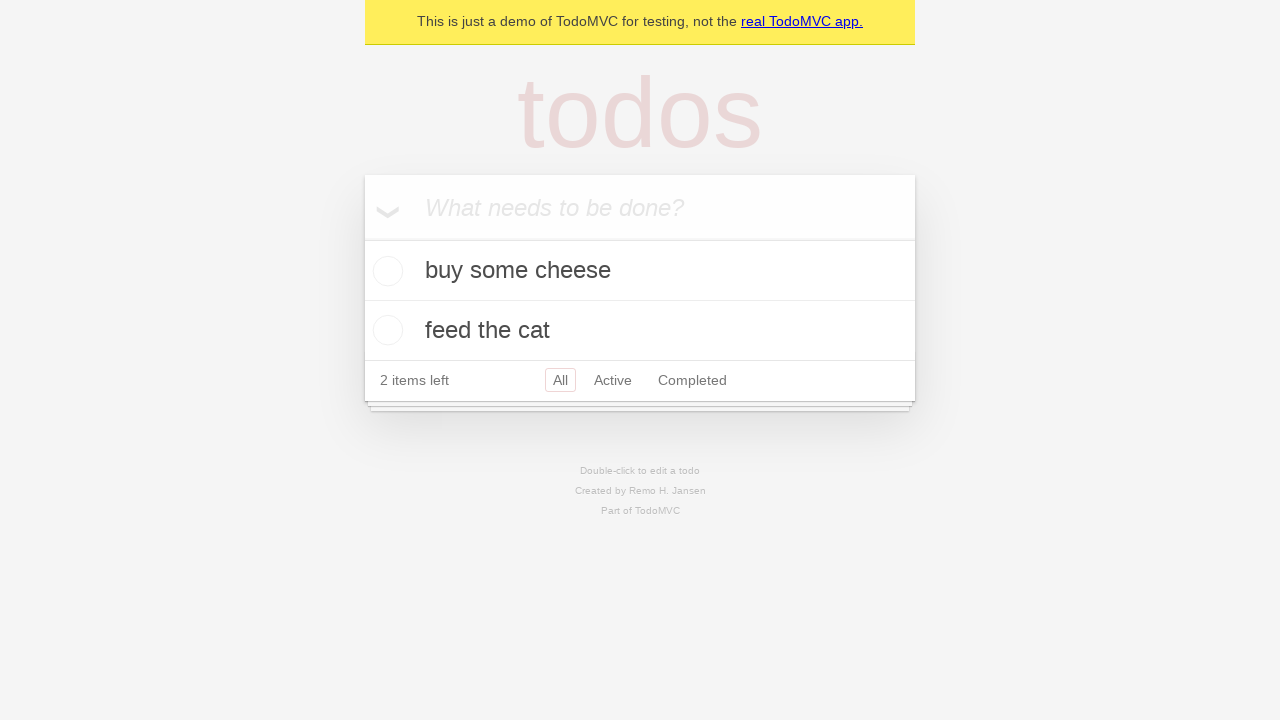

Filled todo input with 'book a doctors appointment' on internal:attr=[placeholder="What needs to be done?"i]
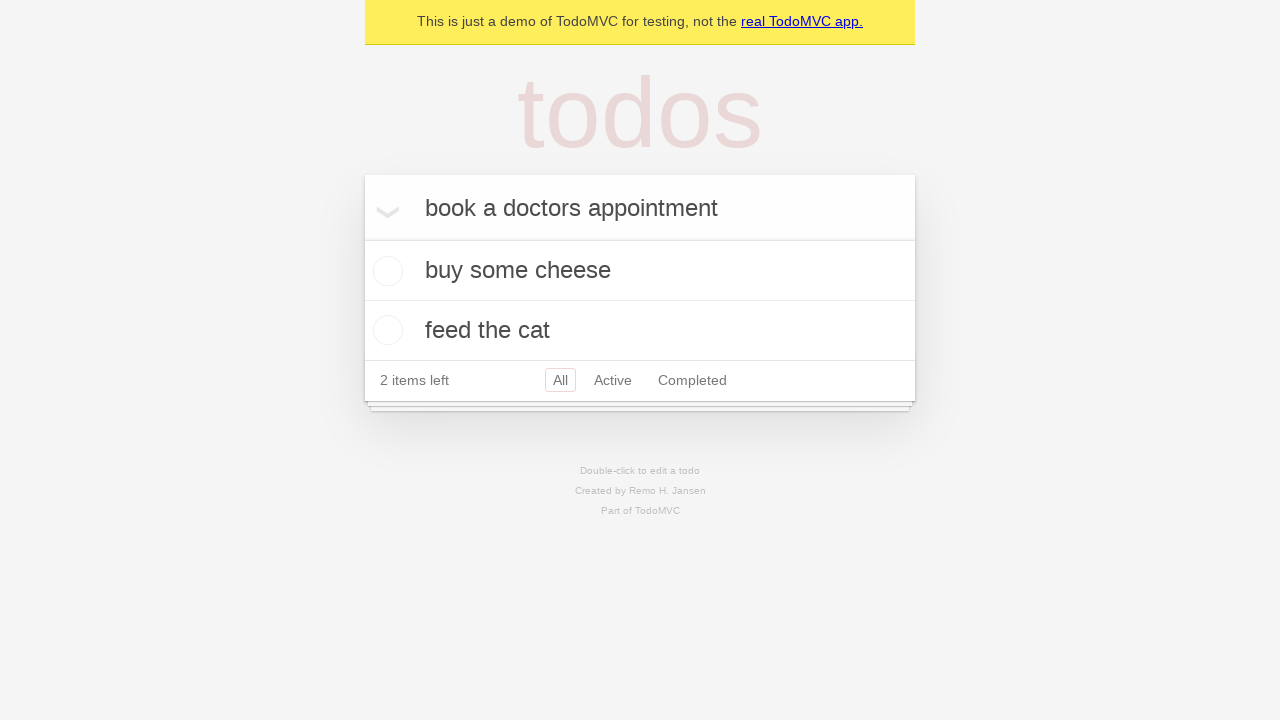

Pressed Enter to create todo 'book a doctors appointment' on internal:attr=[placeholder="What needs to be done?"i]
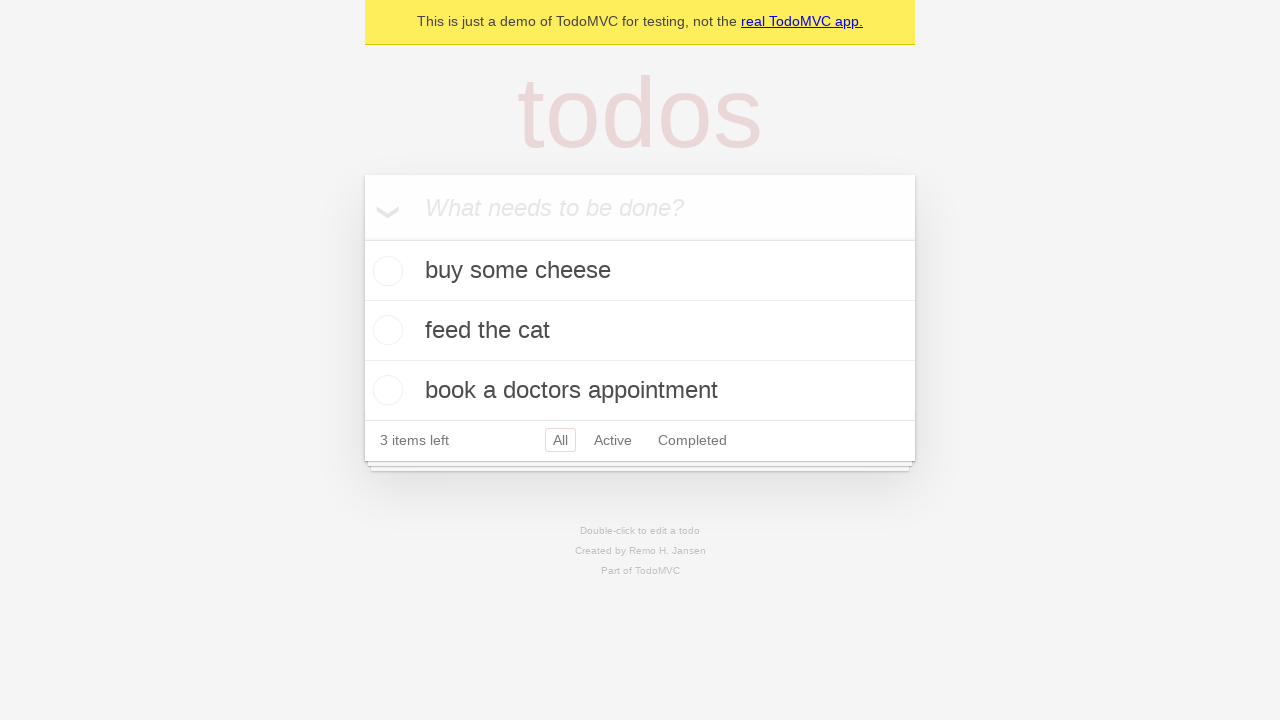

Waited for 3 todos to be created in localStorage
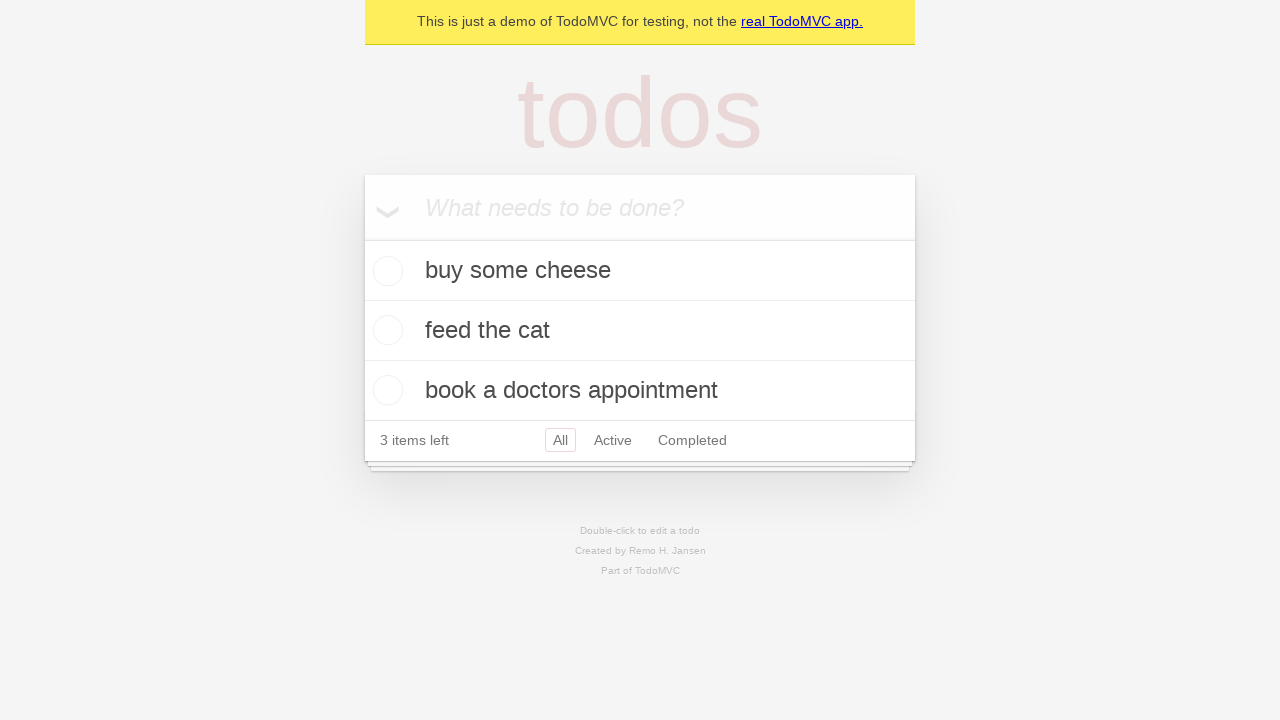

Double-clicked second todo item to enter edit mode at (640, 331) on internal:testid=[data-testid="todo-item"s] >> nth=1
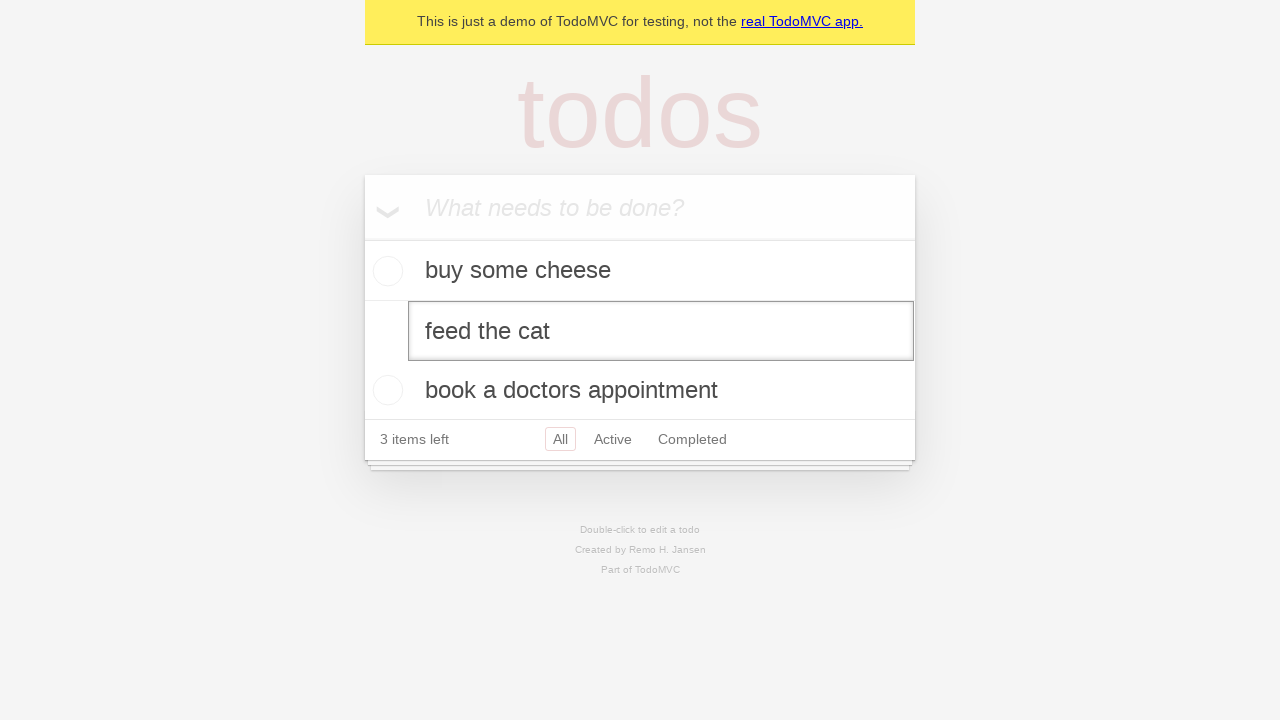

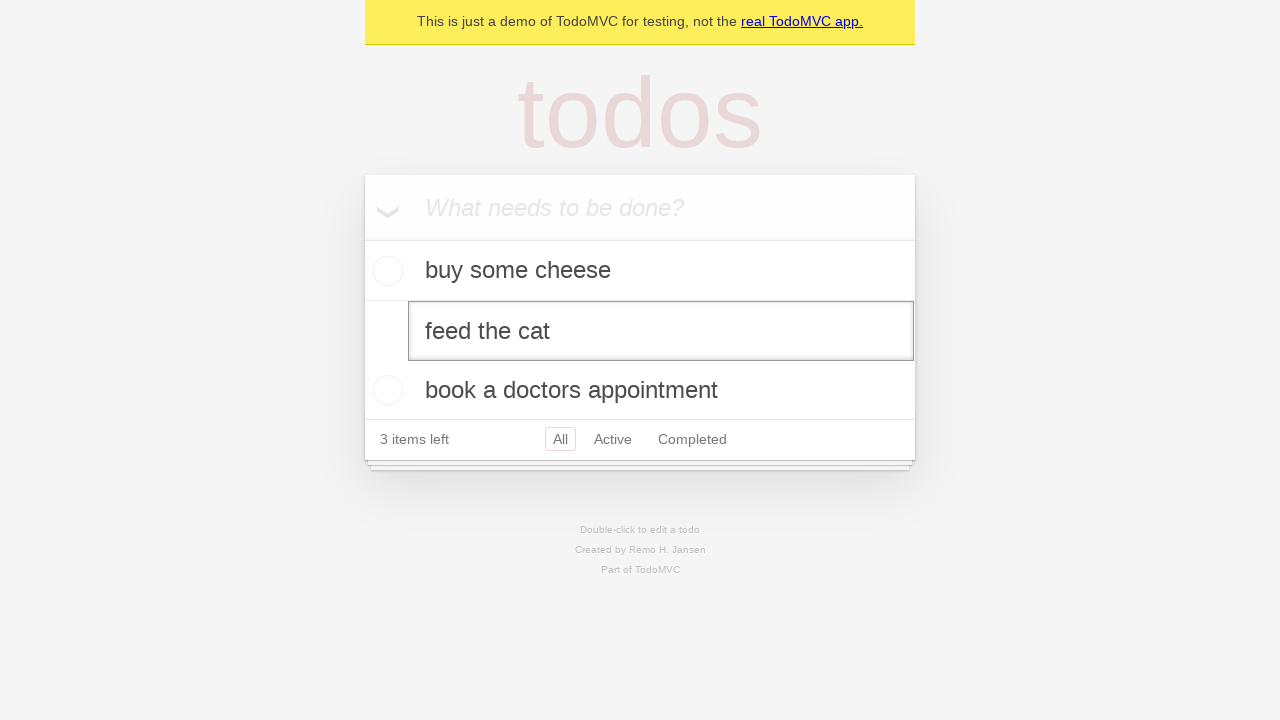